Tests marking a todo item as done by creating a todo, clicking the done button, and verifying the item gets the completed styling.

Starting URL: https://todoist.devgossips.vercel.app/

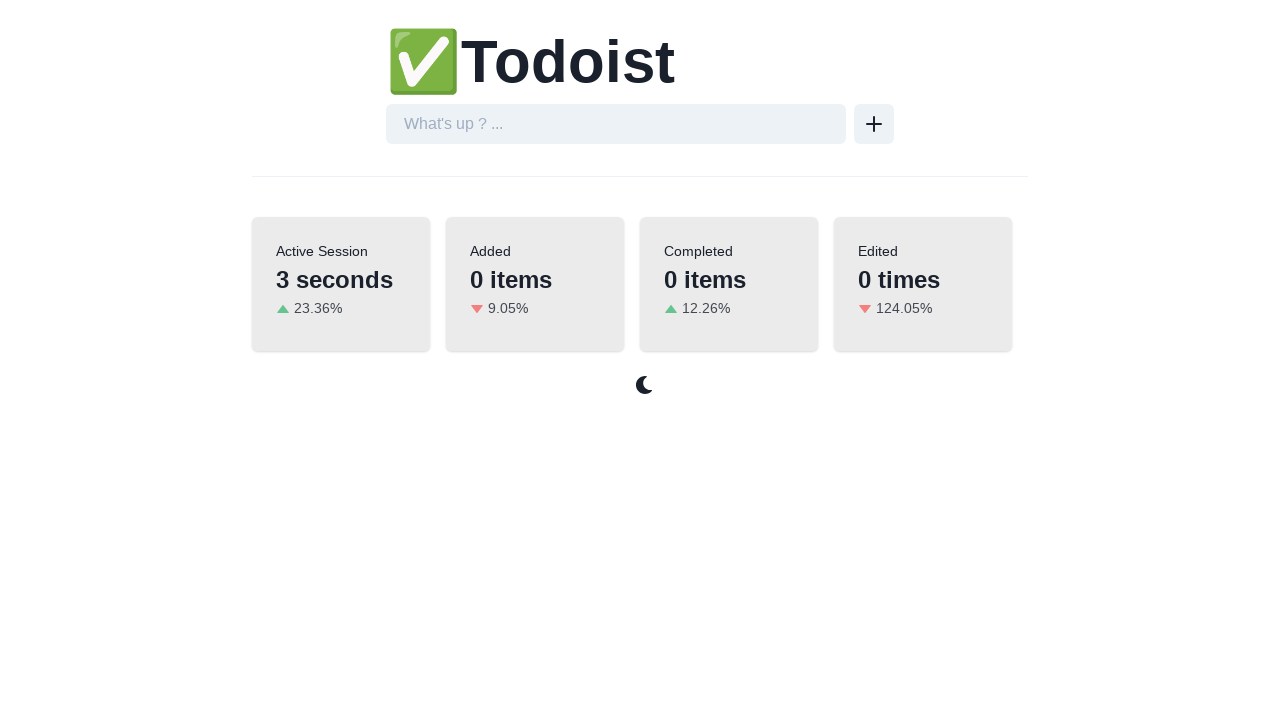

Located the new todo input field
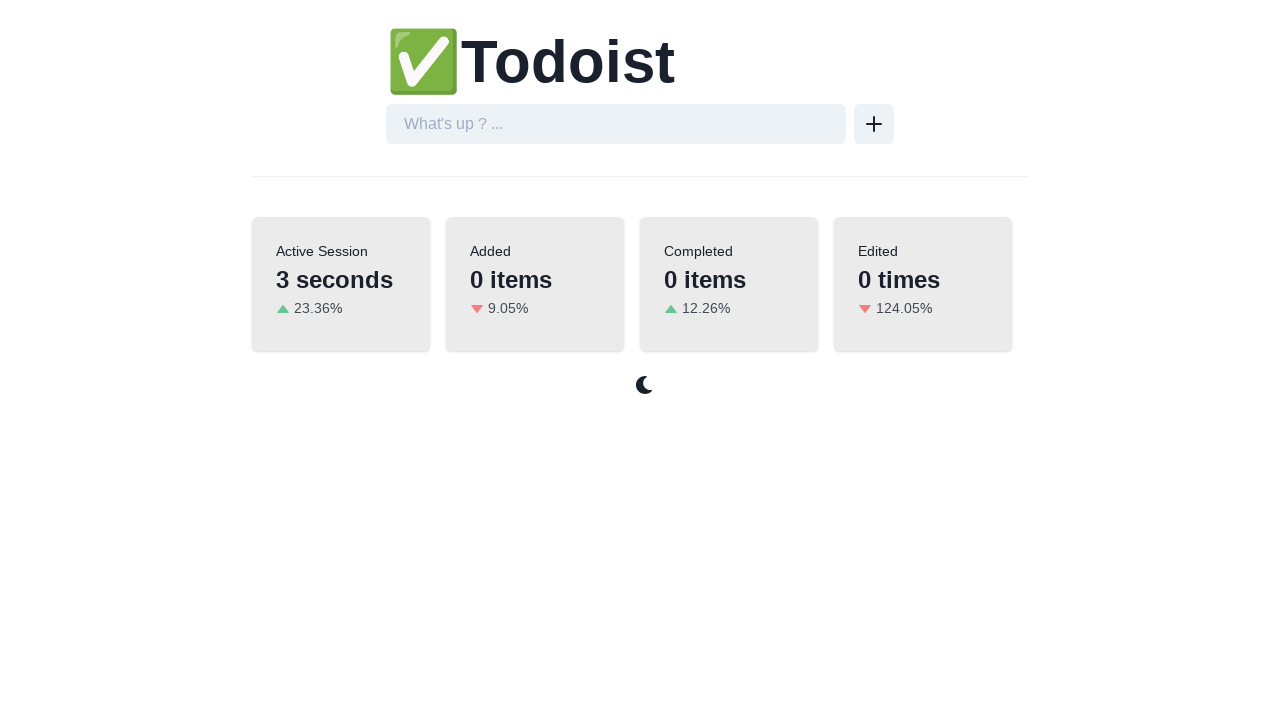

Filled todo input with 'Go to Library' on internal:attr=[placeholder="What's up ? ..."i]
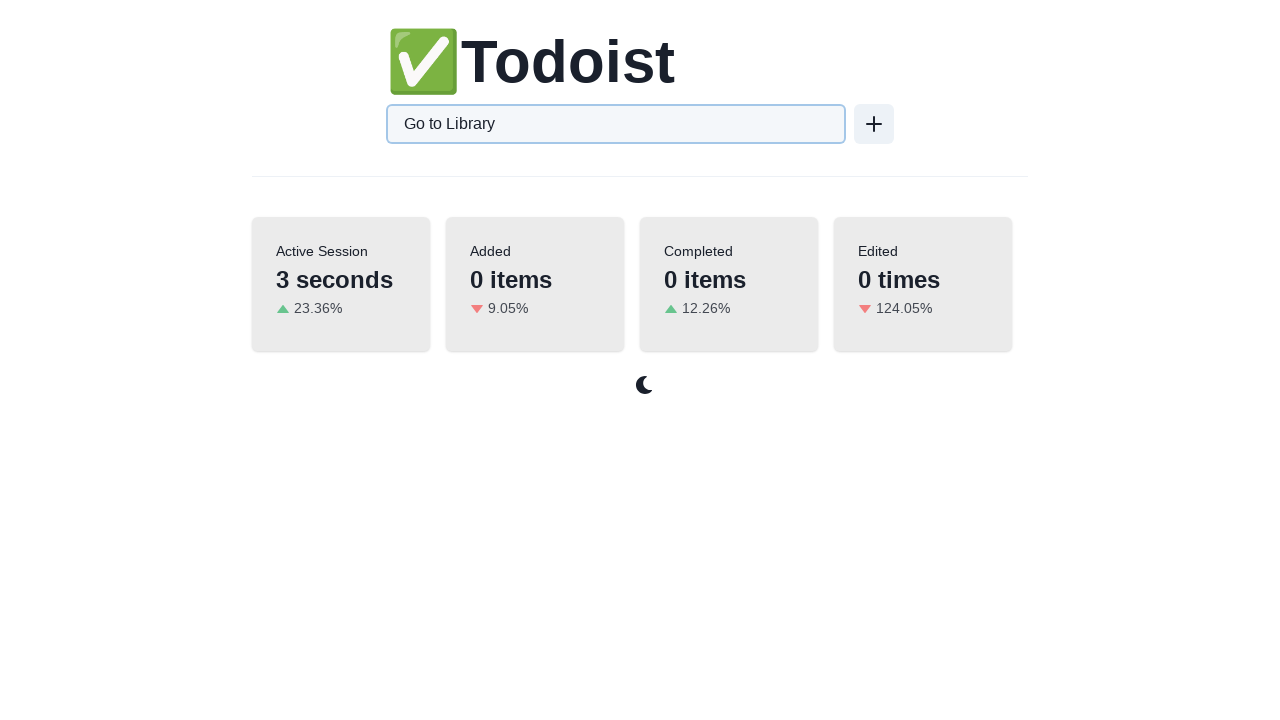

Pressed Enter to create the todo item on internal:attr=[placeholder="What's up ? ..."i]
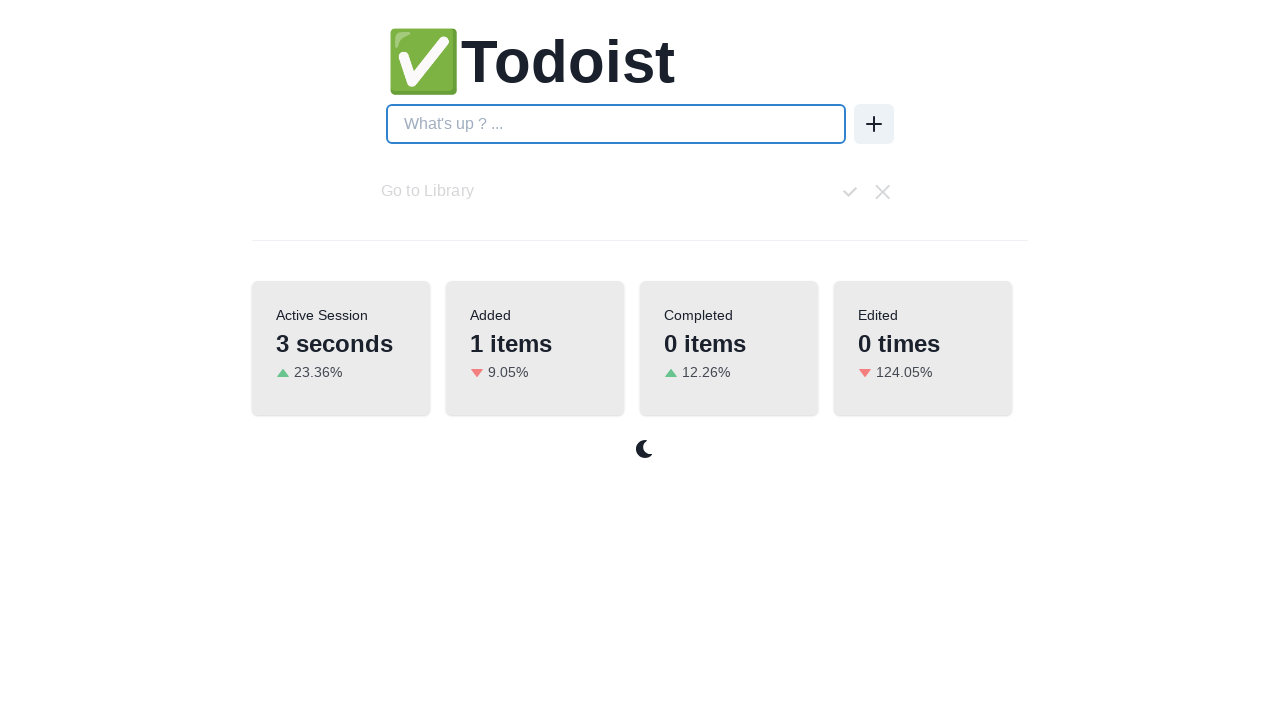

Verified todo item 'Go to Library' is visible
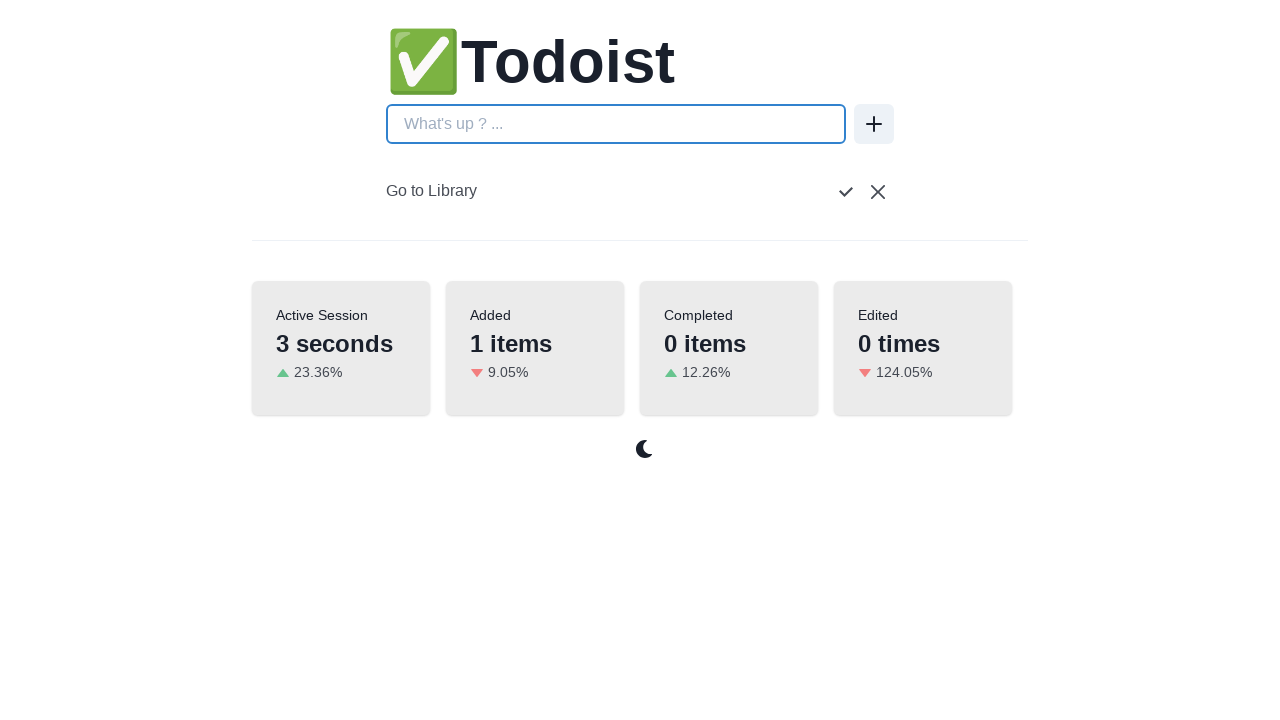

Located the done/checklist button
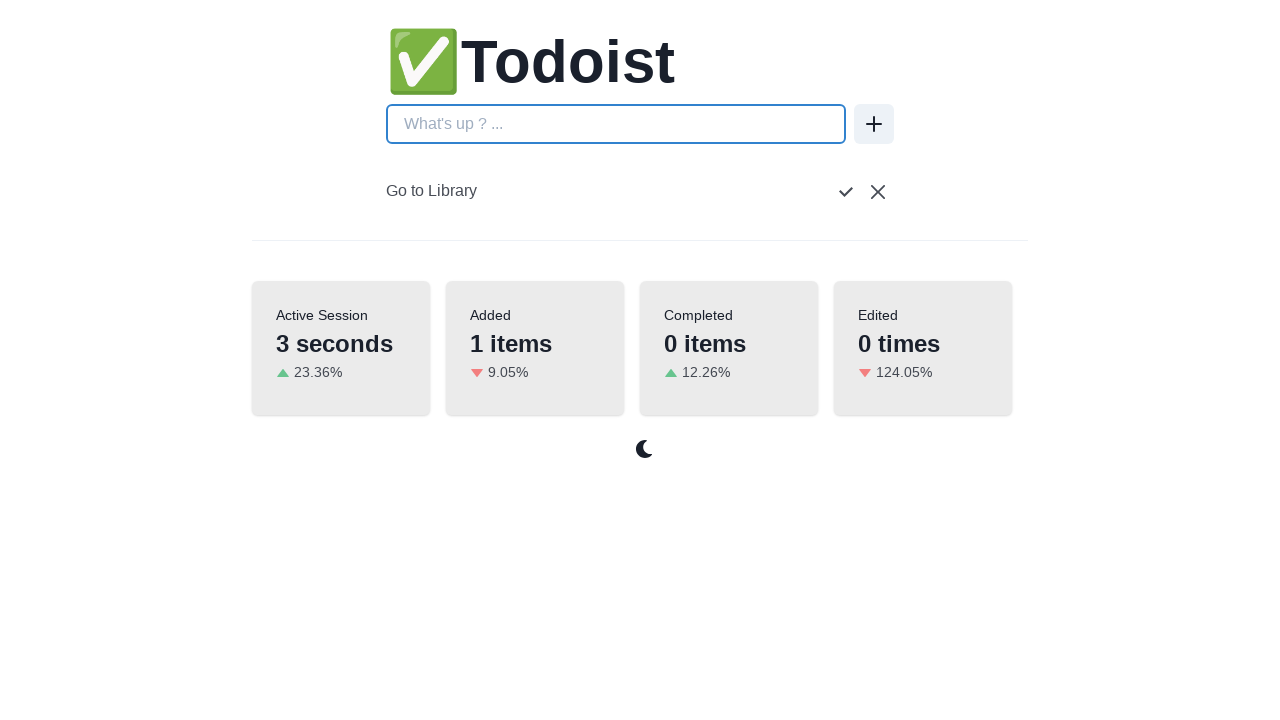

Clicked the done button to mark item as completed at (846, 192) on (//button[@aria-label='done'])[2]
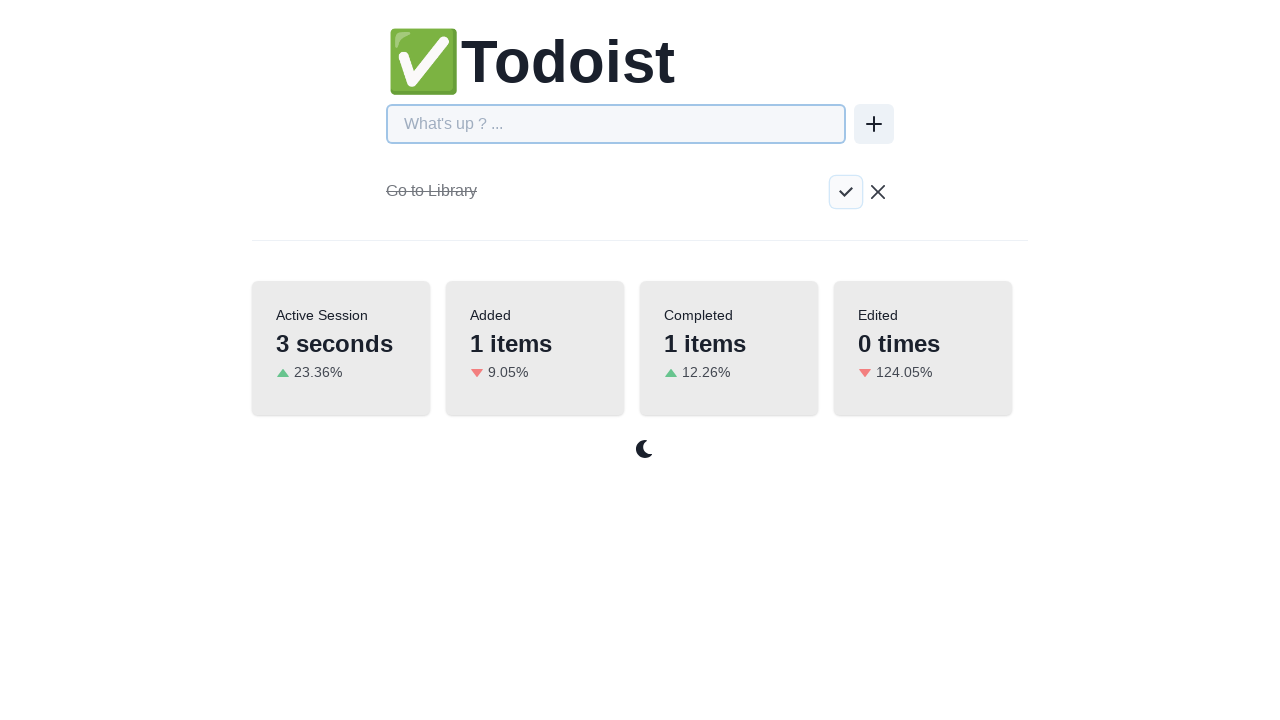

Located the completed todo item with styling
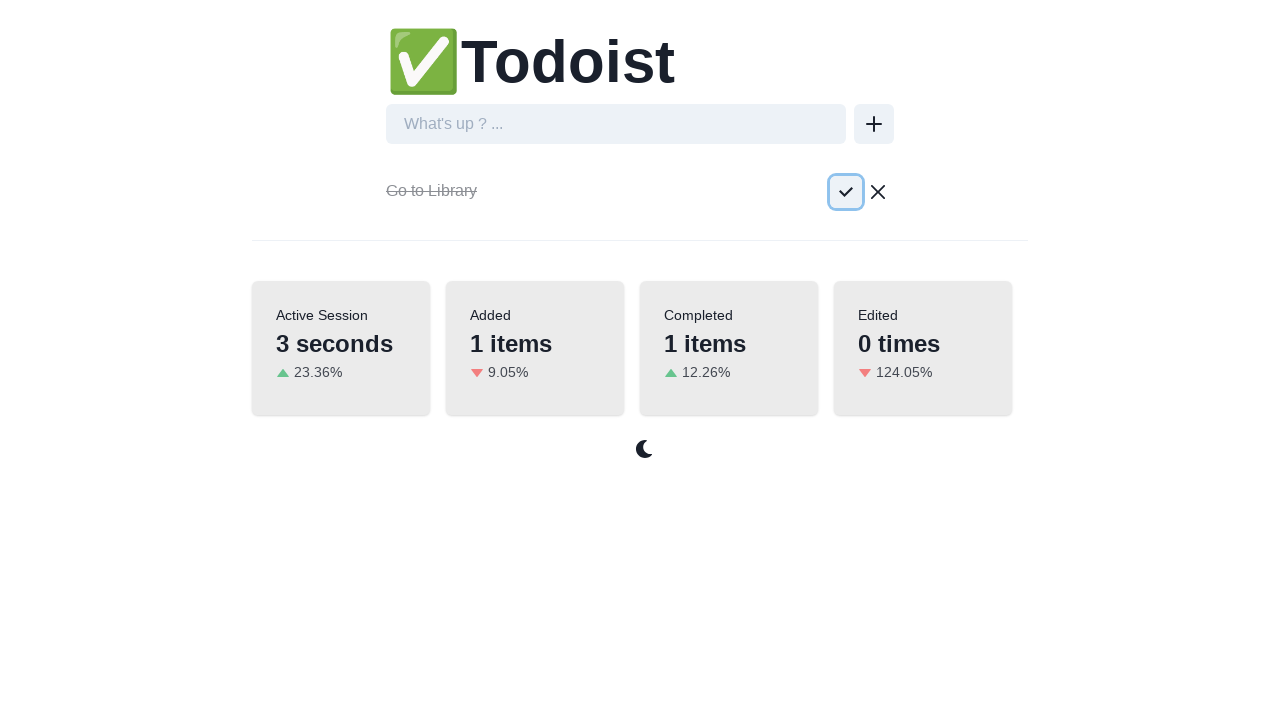

Verified todo item is marked as done with completed styling
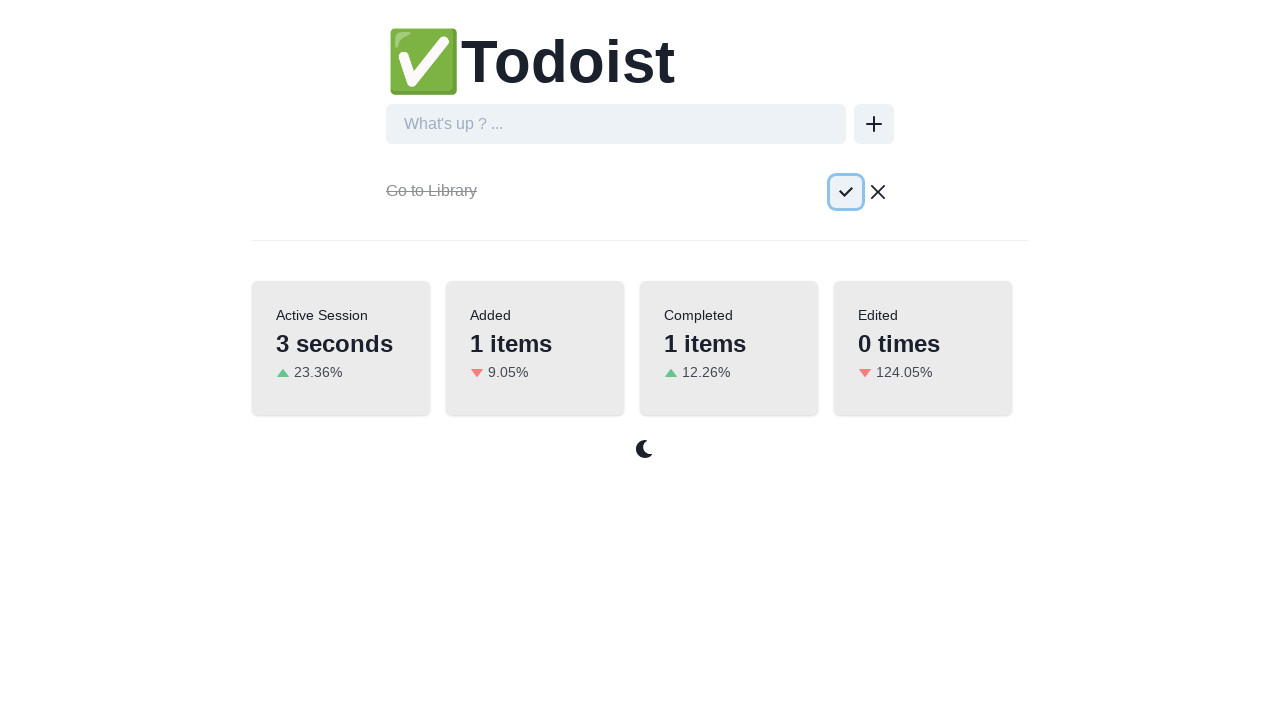

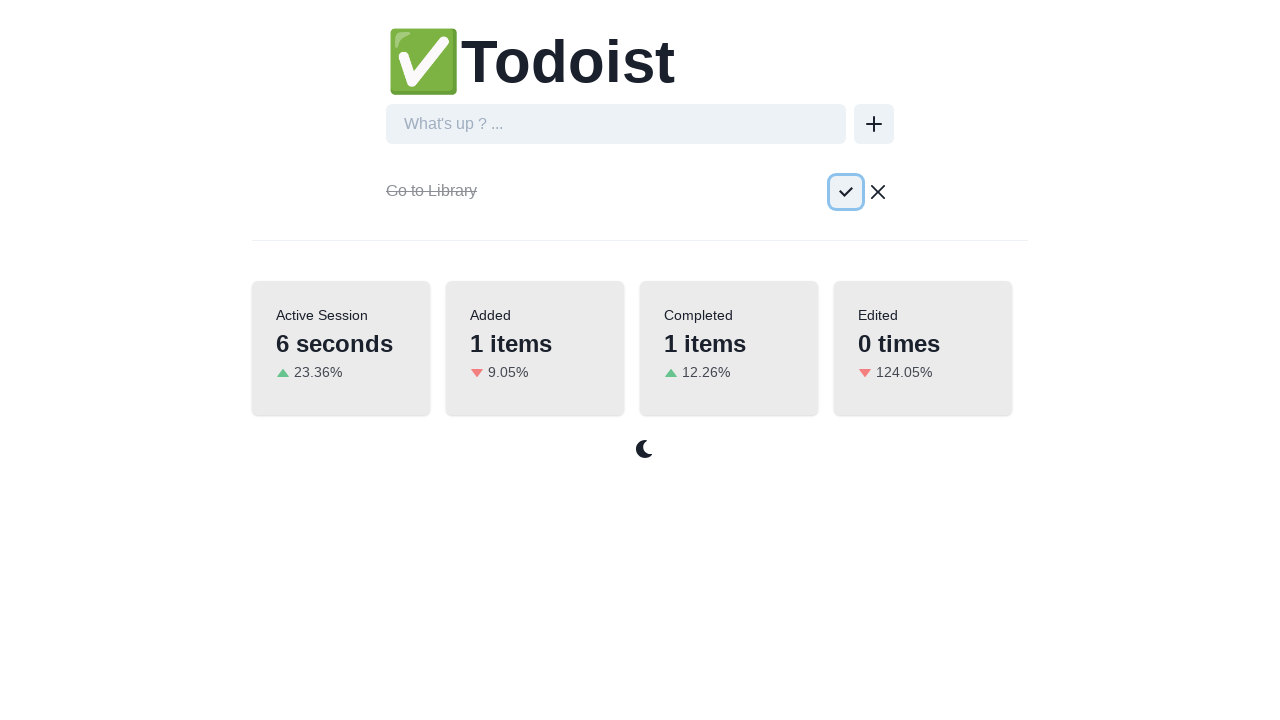